Tests infinite scroll functionality by scrolling down the page multiple times using JavaScript execution

Starting URL: https://practice.cydeo.com/infinite_scroll

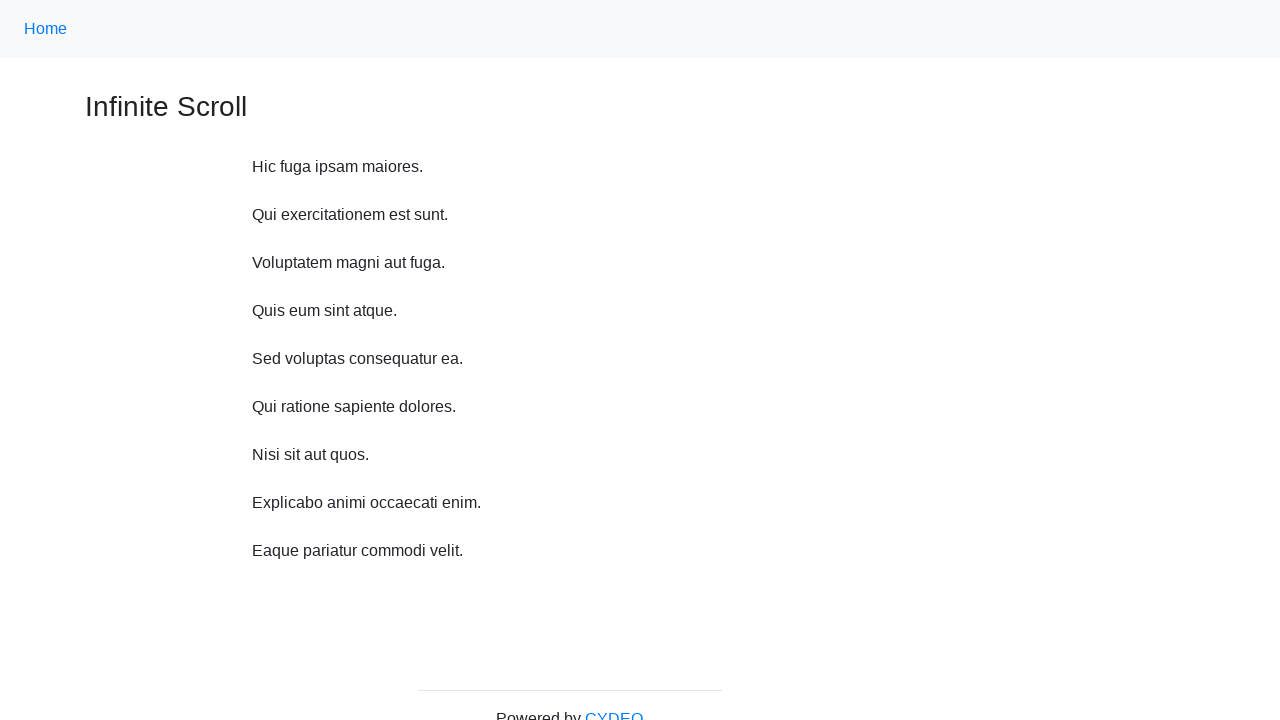

Scrolled down by 50 pixels using JavaScript (scroll iteration 1/9)
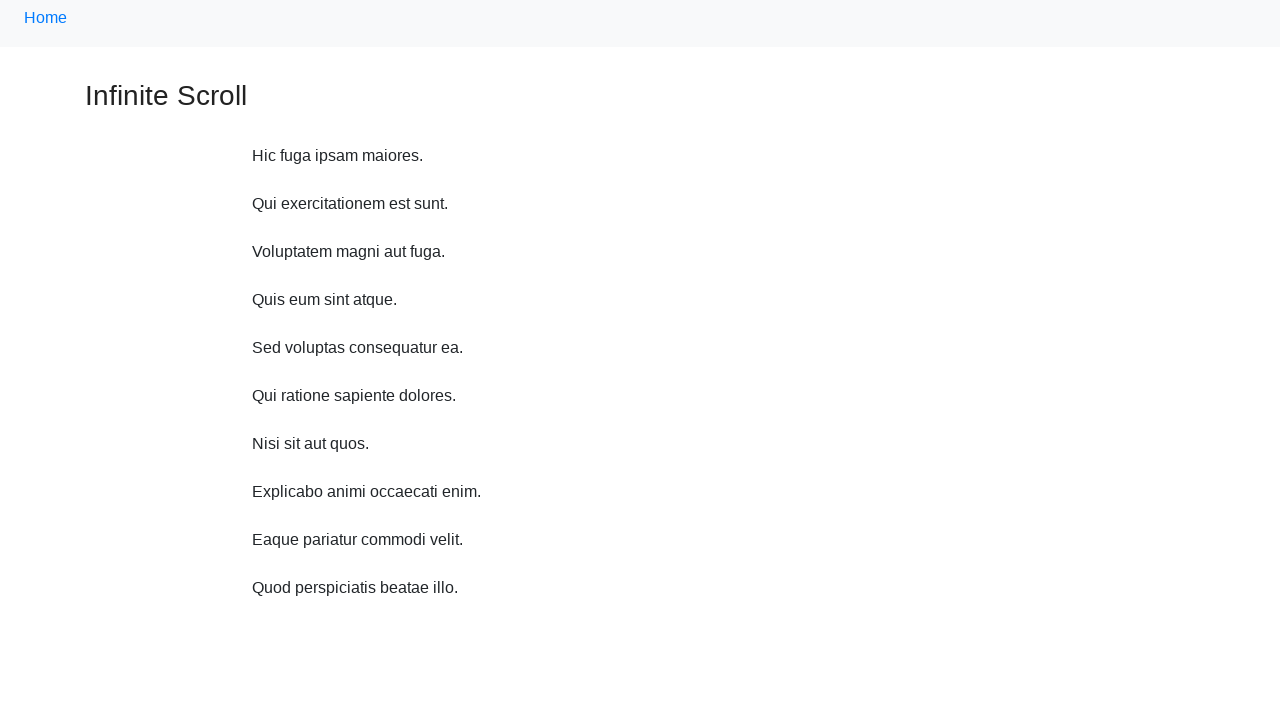

Waited 1 second after scroll iteration 1/9
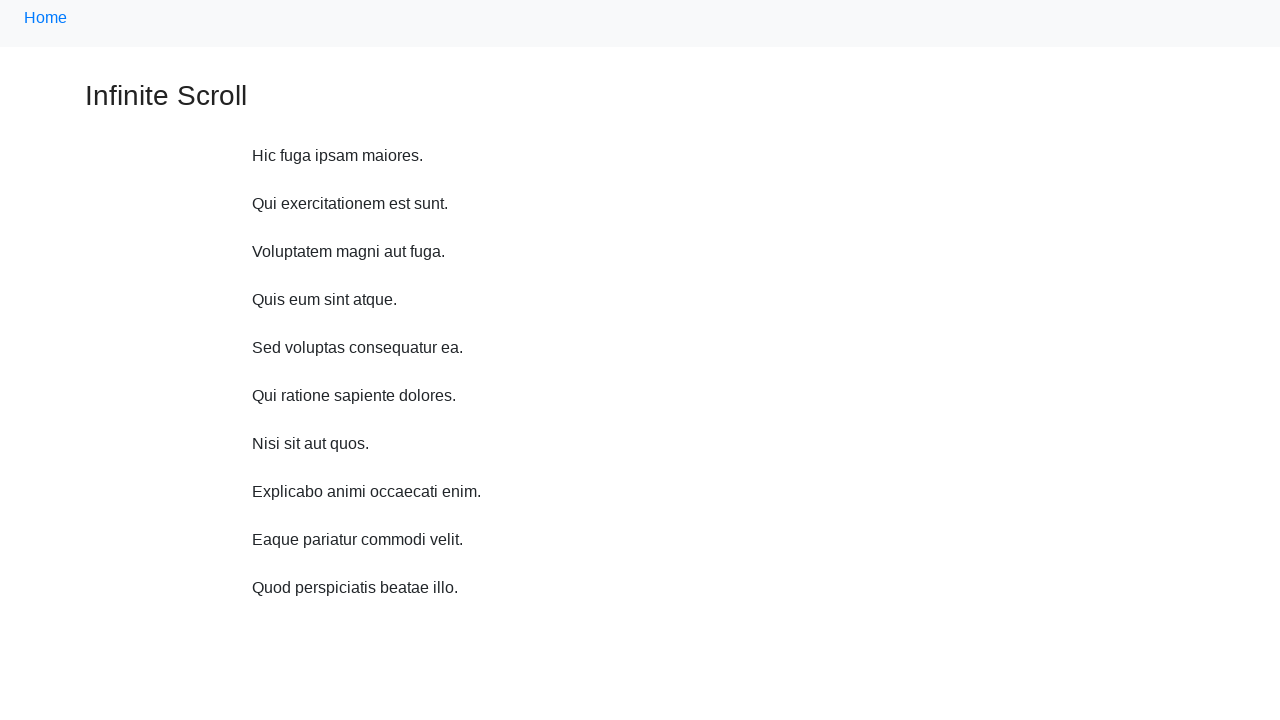

Scrolled down by 50 pixels using JavaScript (scroll iteration 2/9)
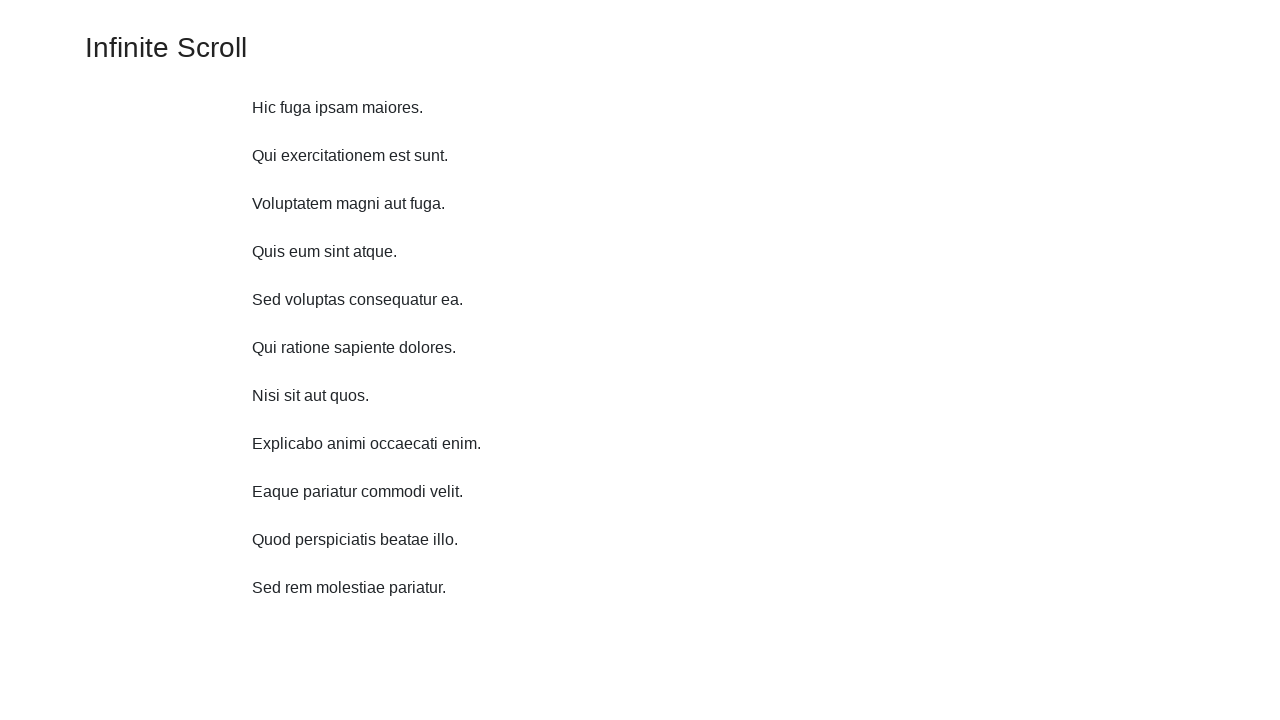

Waited 1 second after scroll iteration 2/9
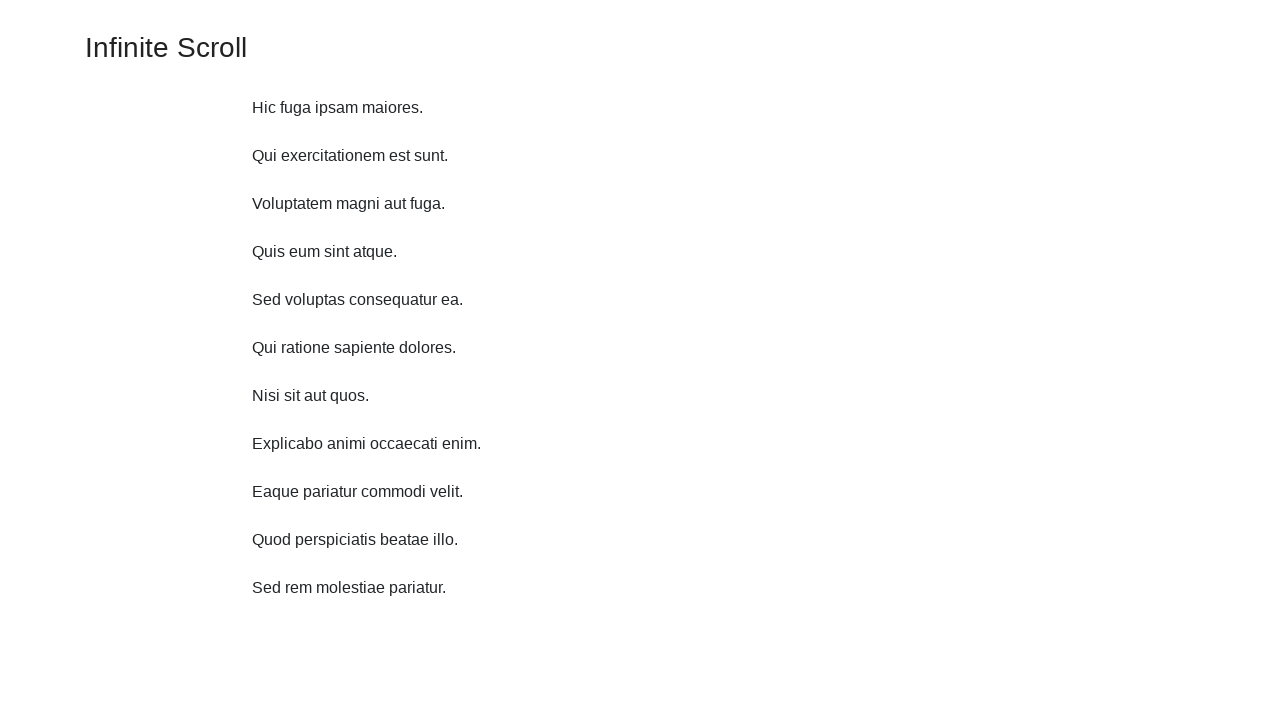

Scrolled down by 50 pixels using JavaScript (scroll iteration 3/9)
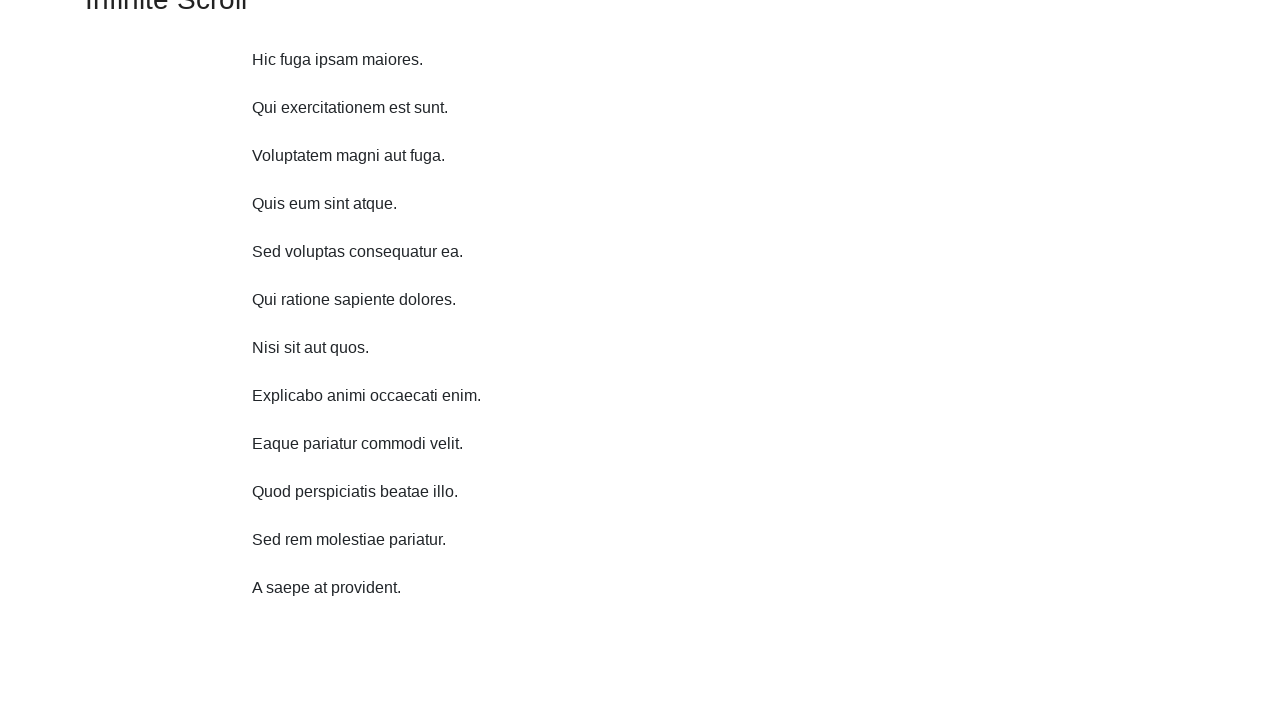

Waited 1 second after scroll iteration 3/9
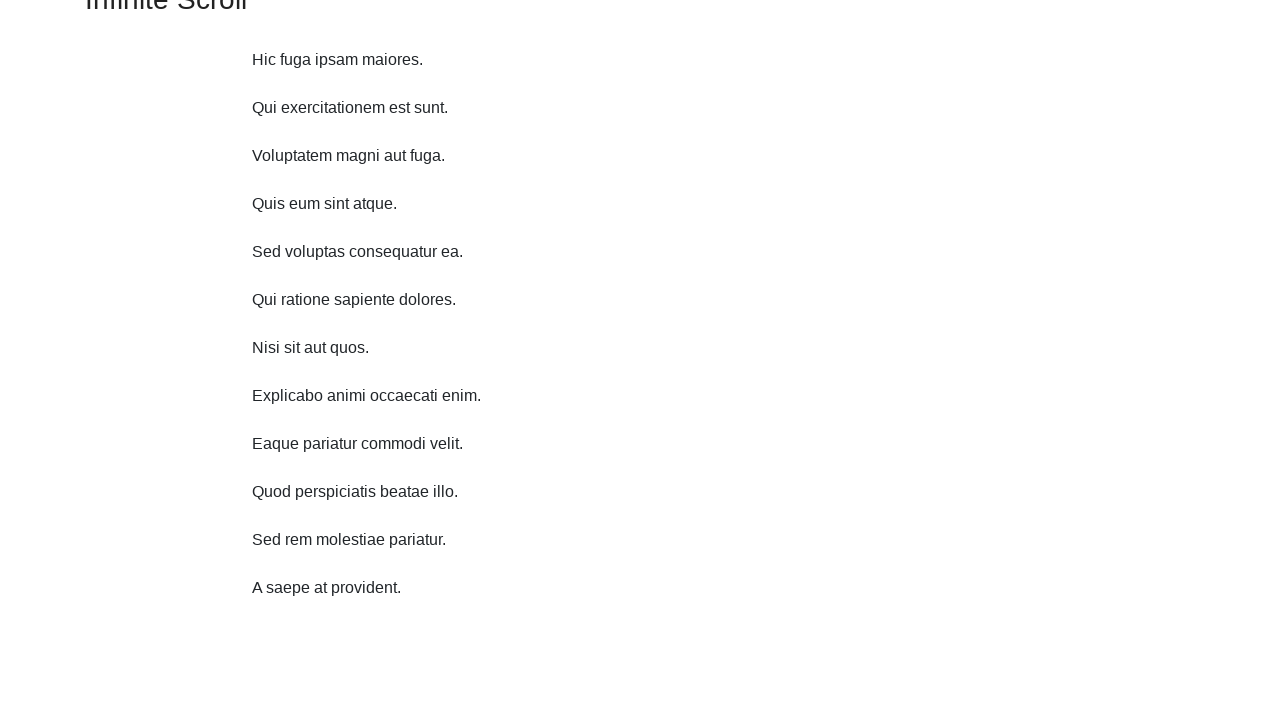

Scrolled down by 50 pixels using JavaScript (scroll iteration 4/9)
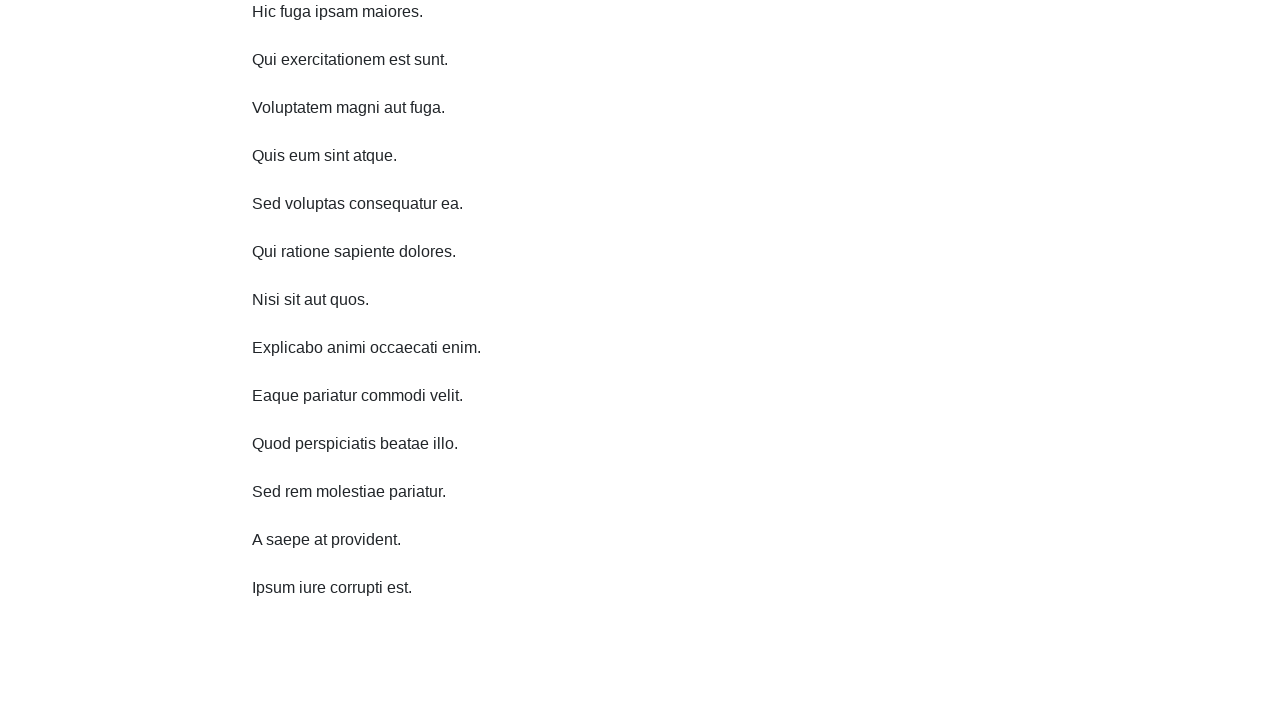

Waited 1 second after scroll iteration 4/9
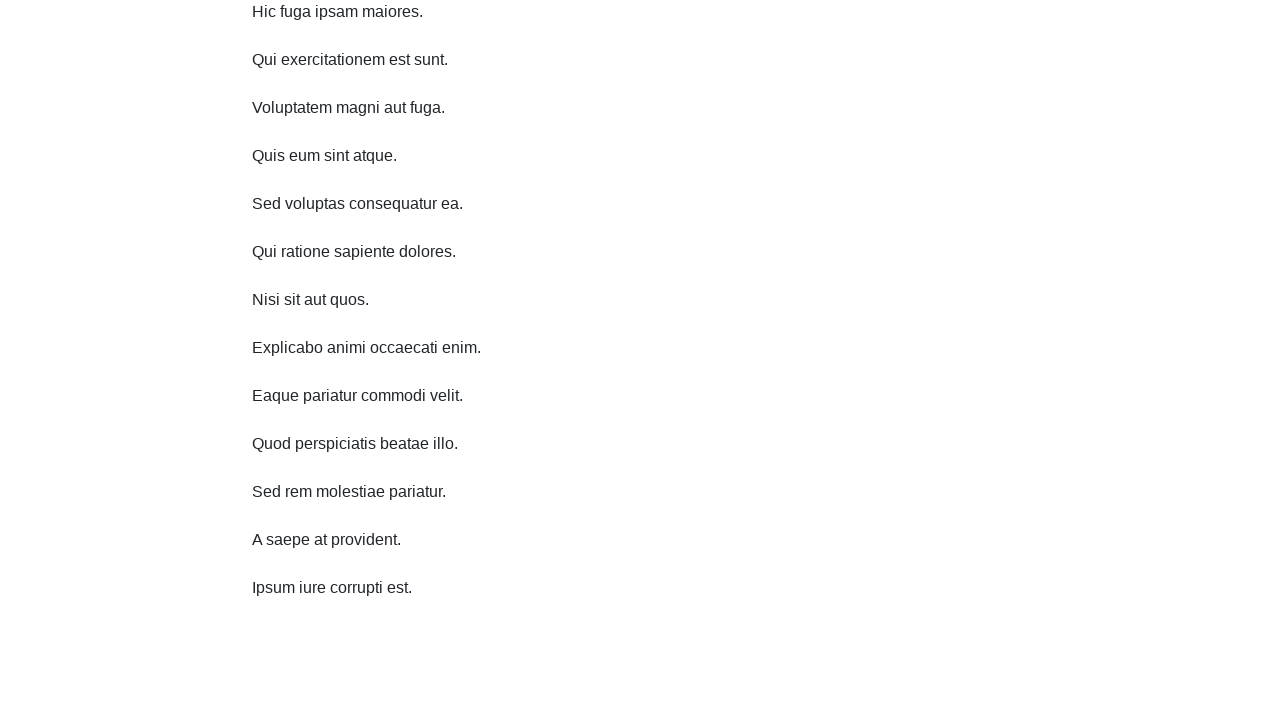

Scrolled down by 50 pixels using JavaScript (scroll iteration 5/9)
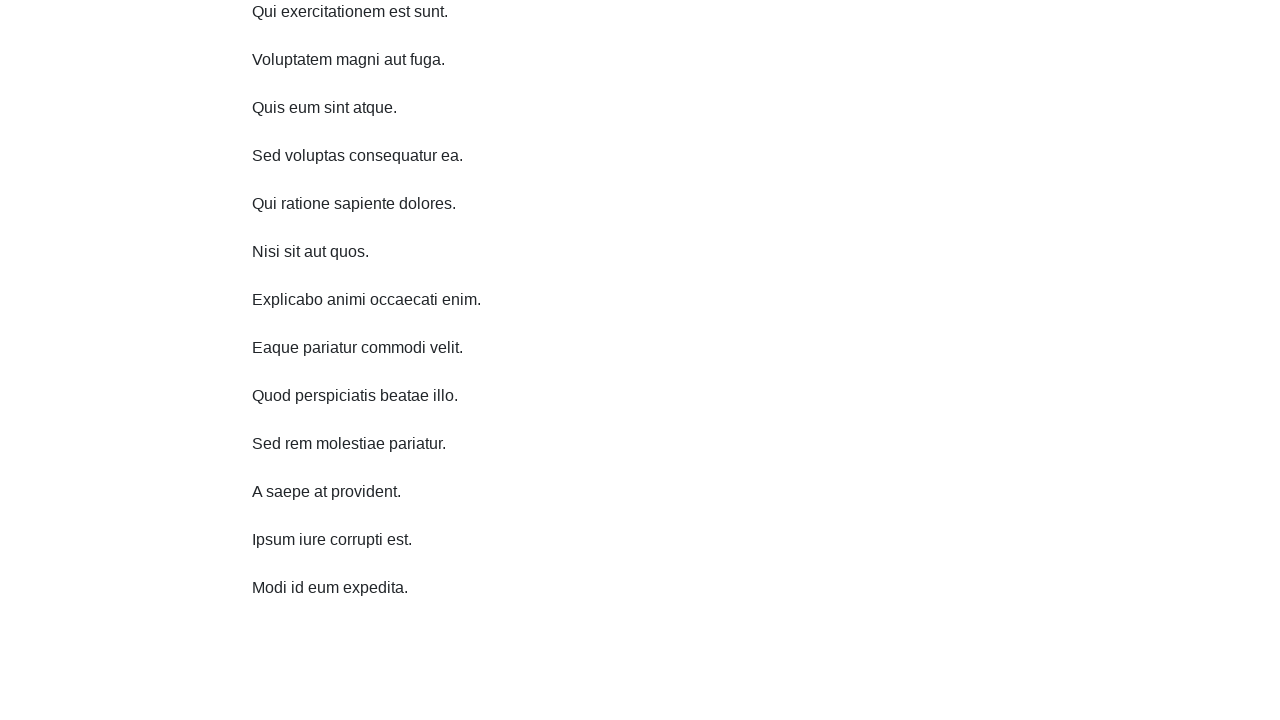

Waited 1 second after scroll iteration 5/9
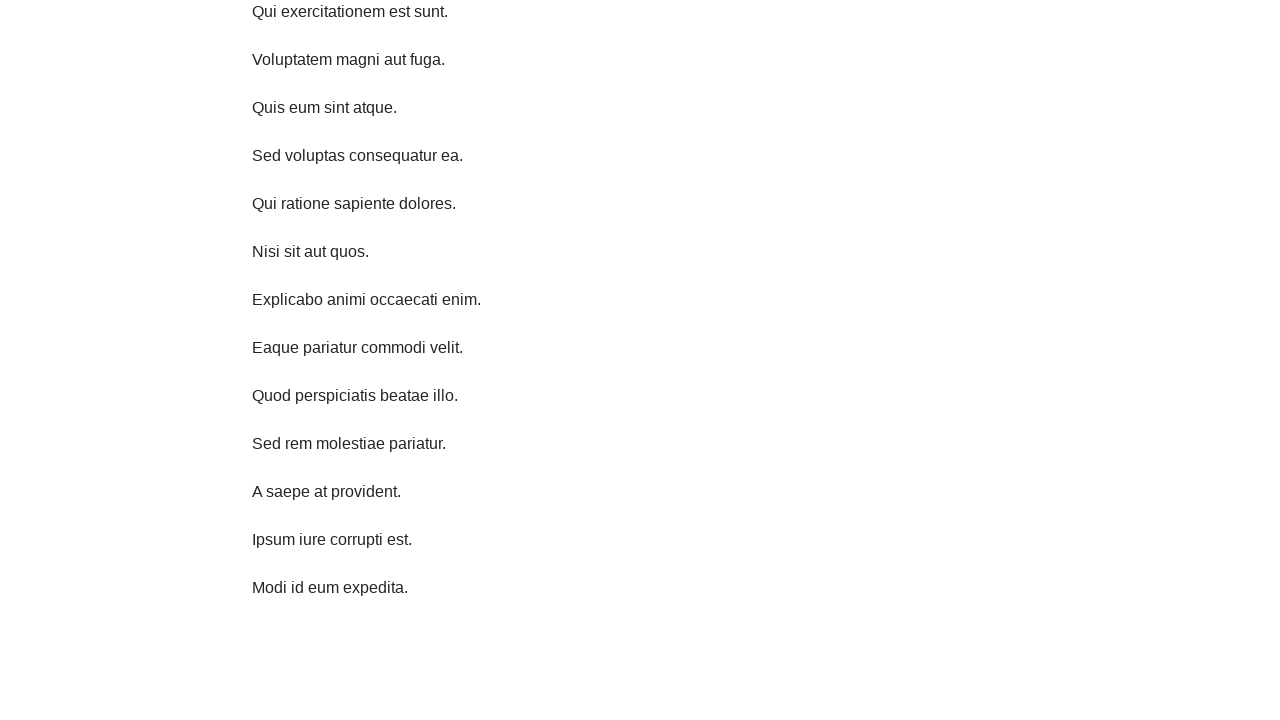

Scrolled down by 50 pixels using JavaScript (scroll iteration 6/9)
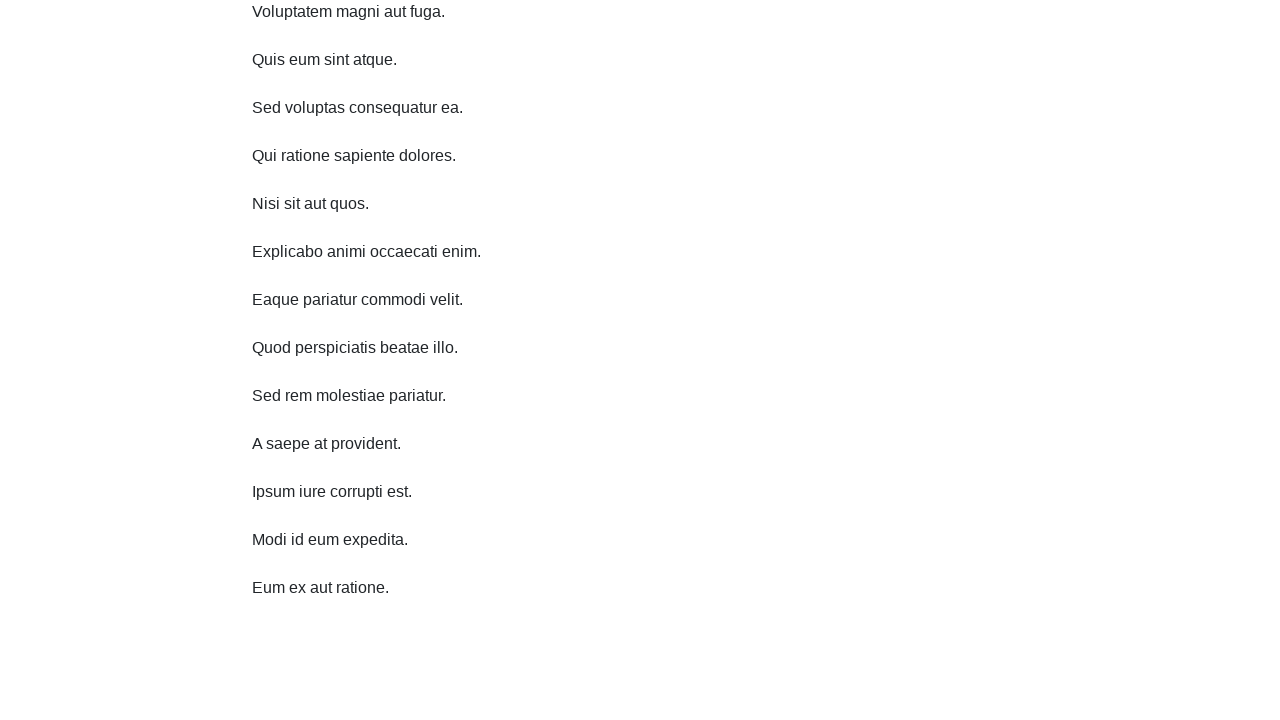

Waited 1 second after scroll iteration 6/9
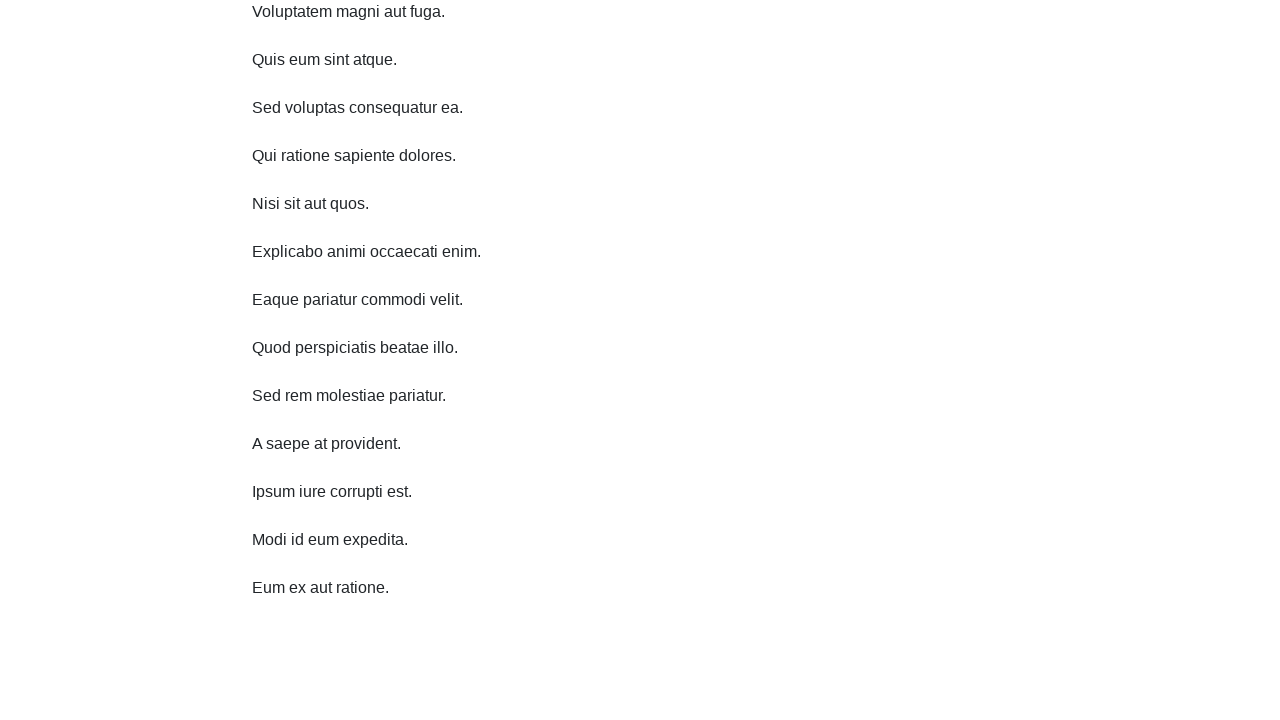

Scrolled down by 50 pixels using JavaScript (scroll iteration 7/9)
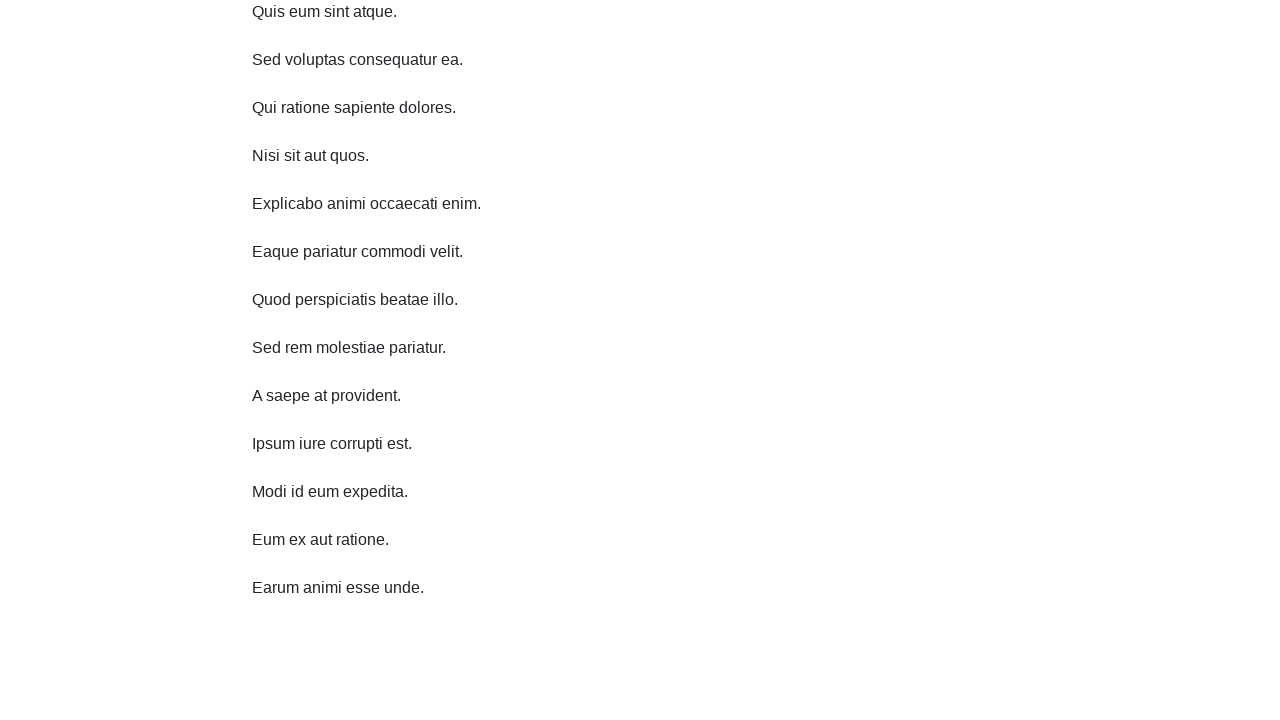

Waited 1 second after scroll iteration 7/9
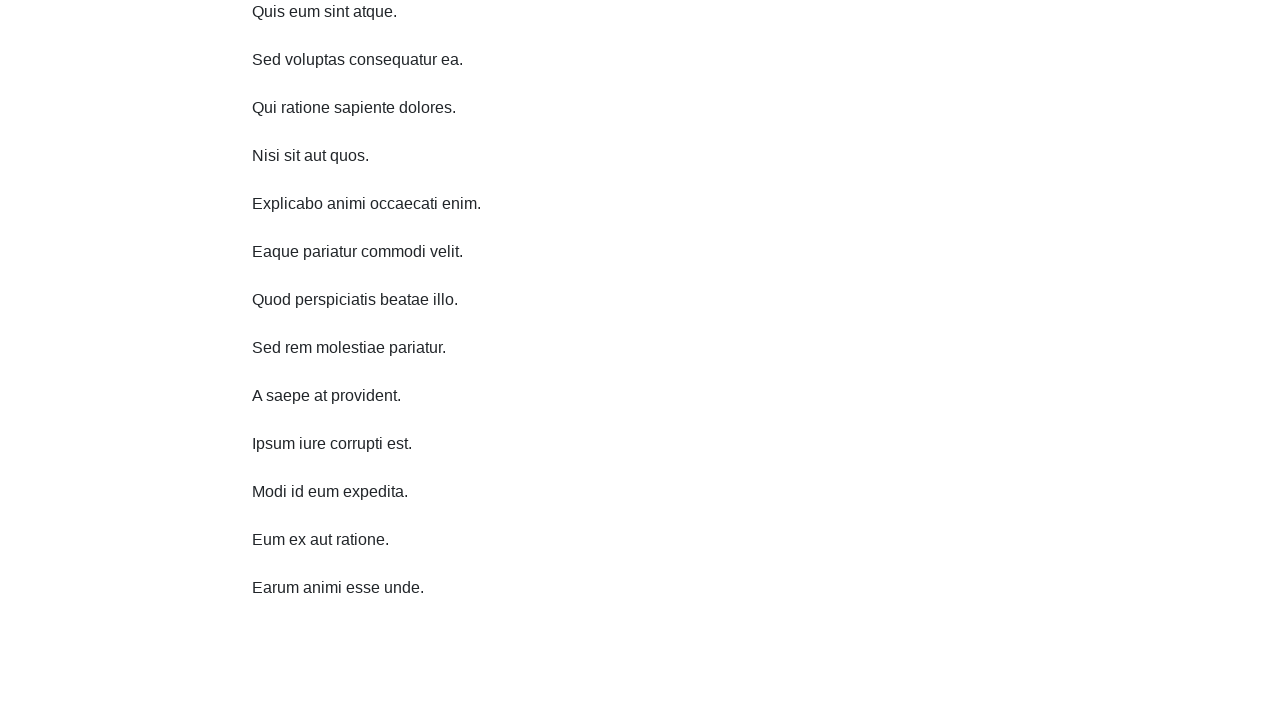

Scrolled down by 50 pixels using JavaScript (scroll iteration 8/9)
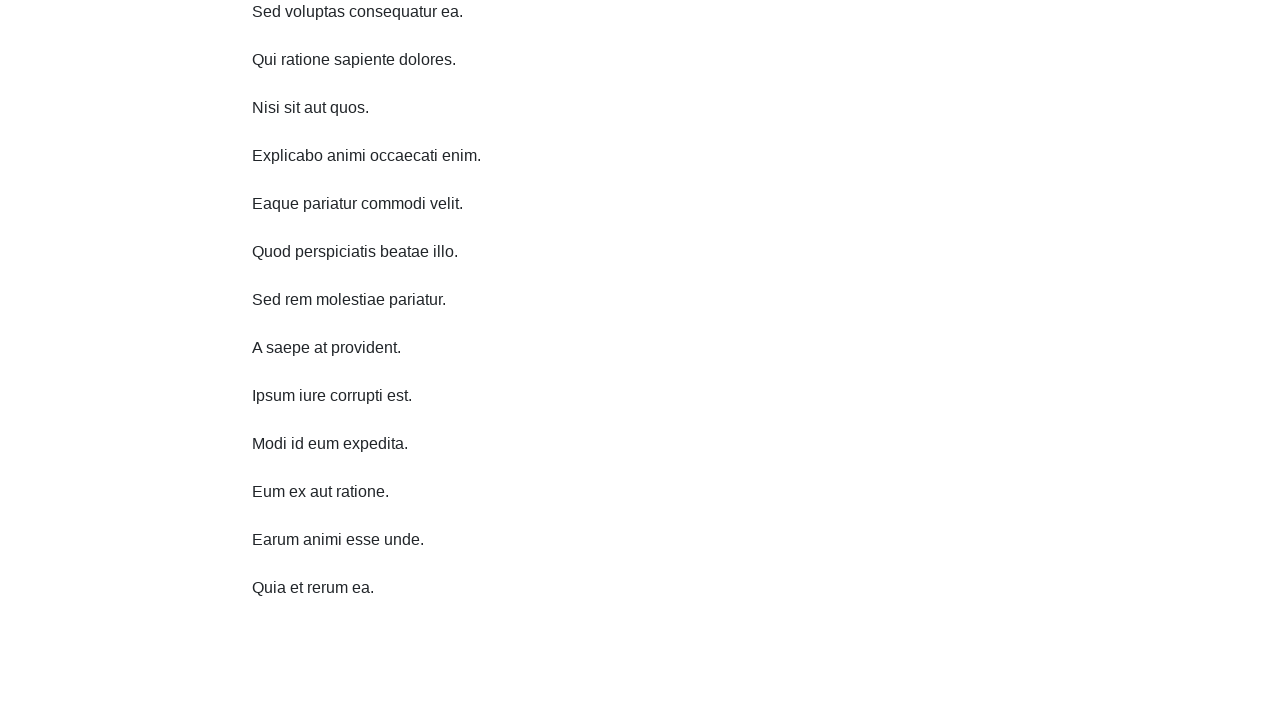

Waited 1 second after scroll iteration 8/9
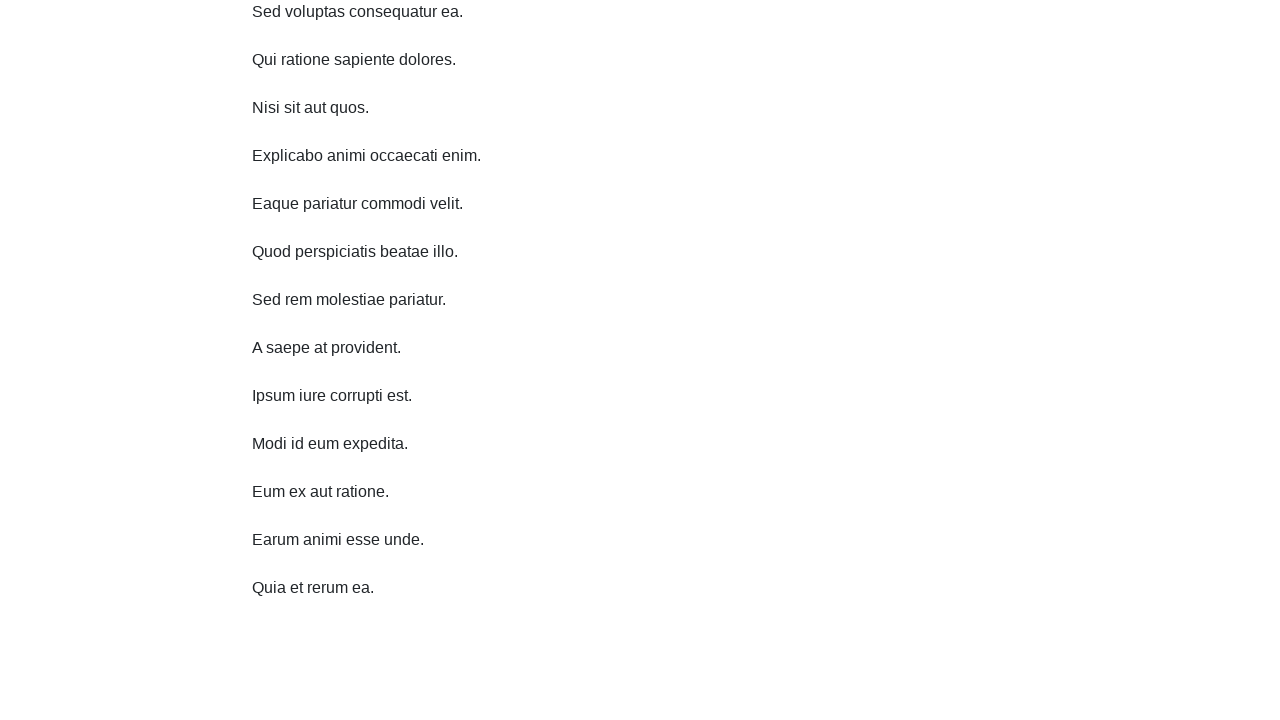

Scrolled down by 50 pixels using JavaScript (scroll iteration 9/9)
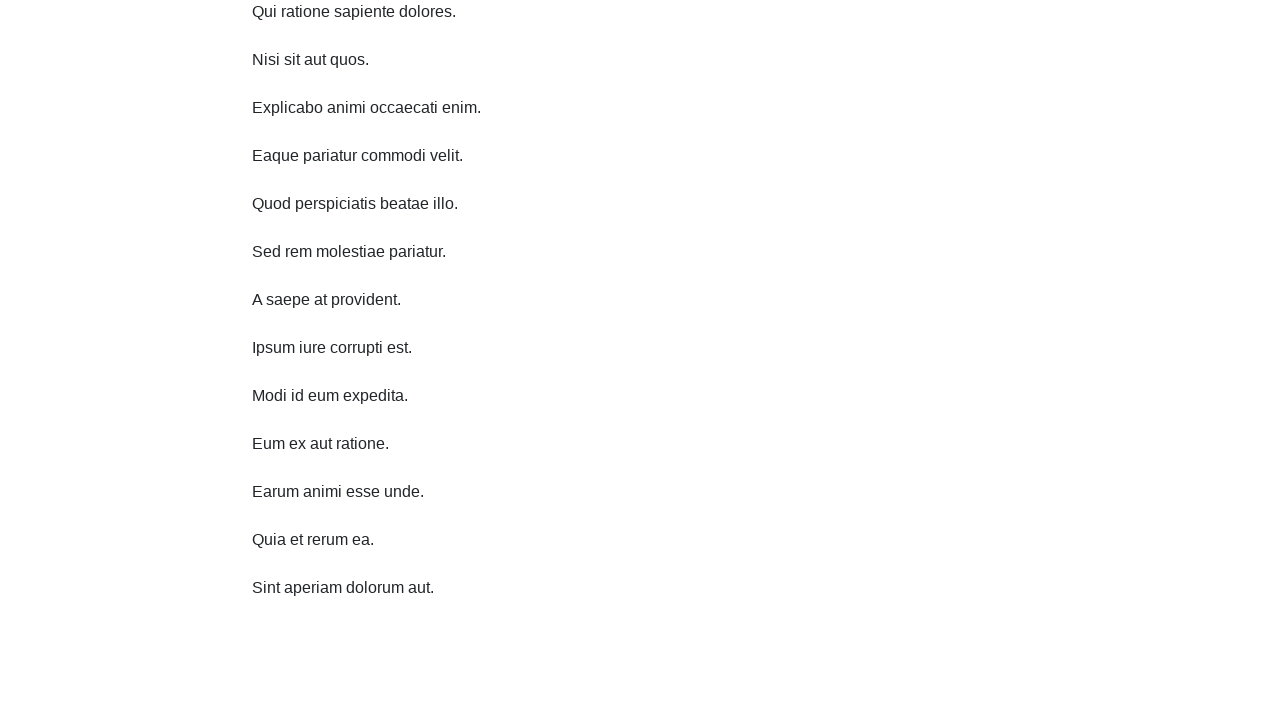

Waited 1 second after scroll iteration 9/9
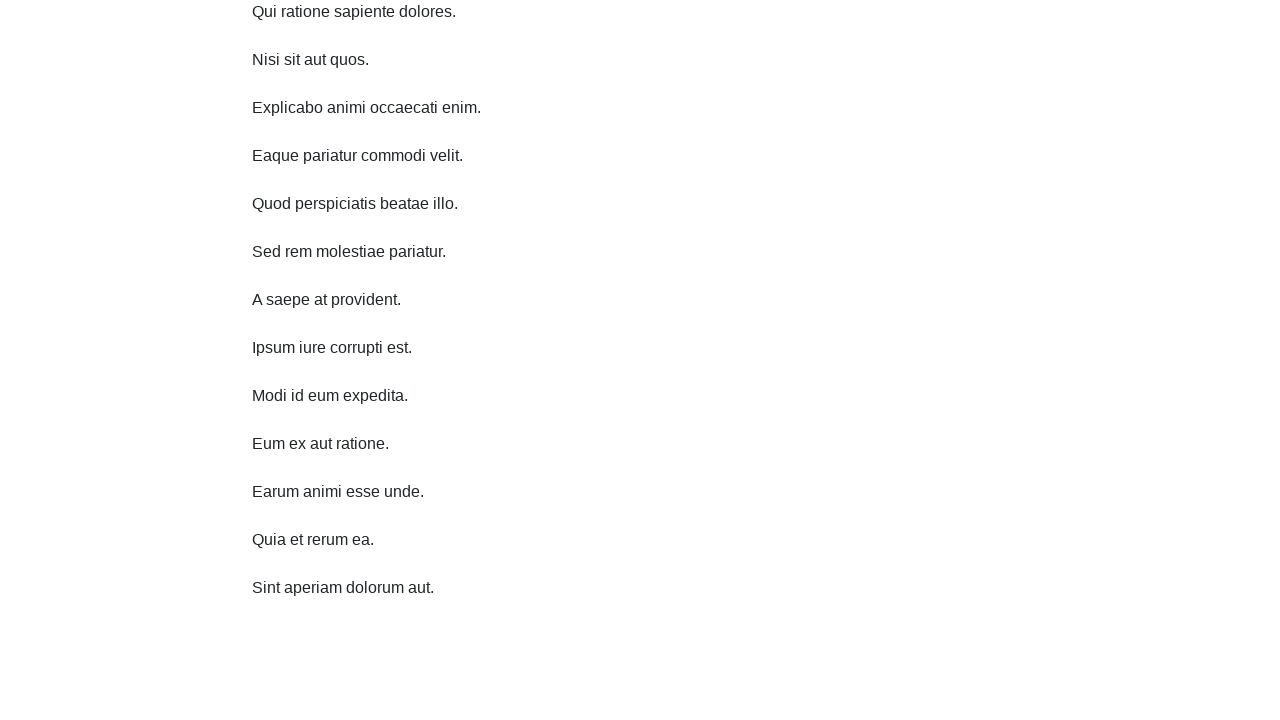

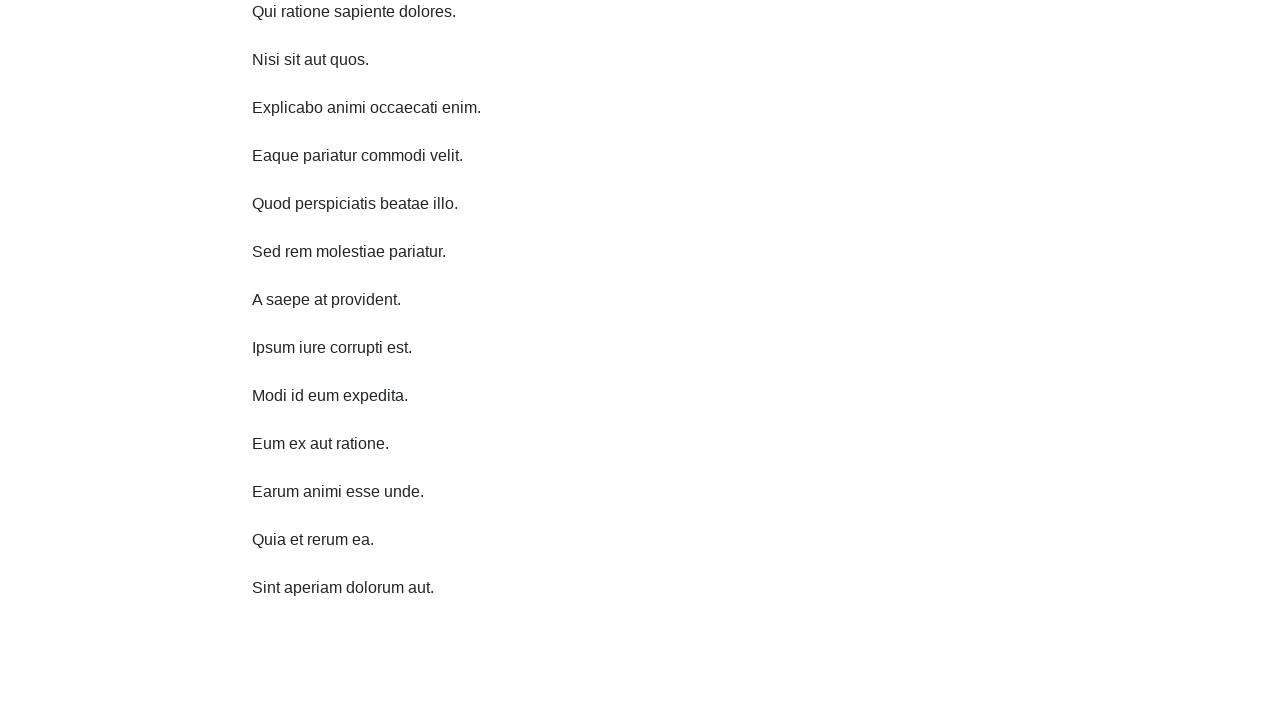